Simple test that navigates to GitHub's homepage and verifies the page loads by checking the title is present.

Starting URL: https://github.com

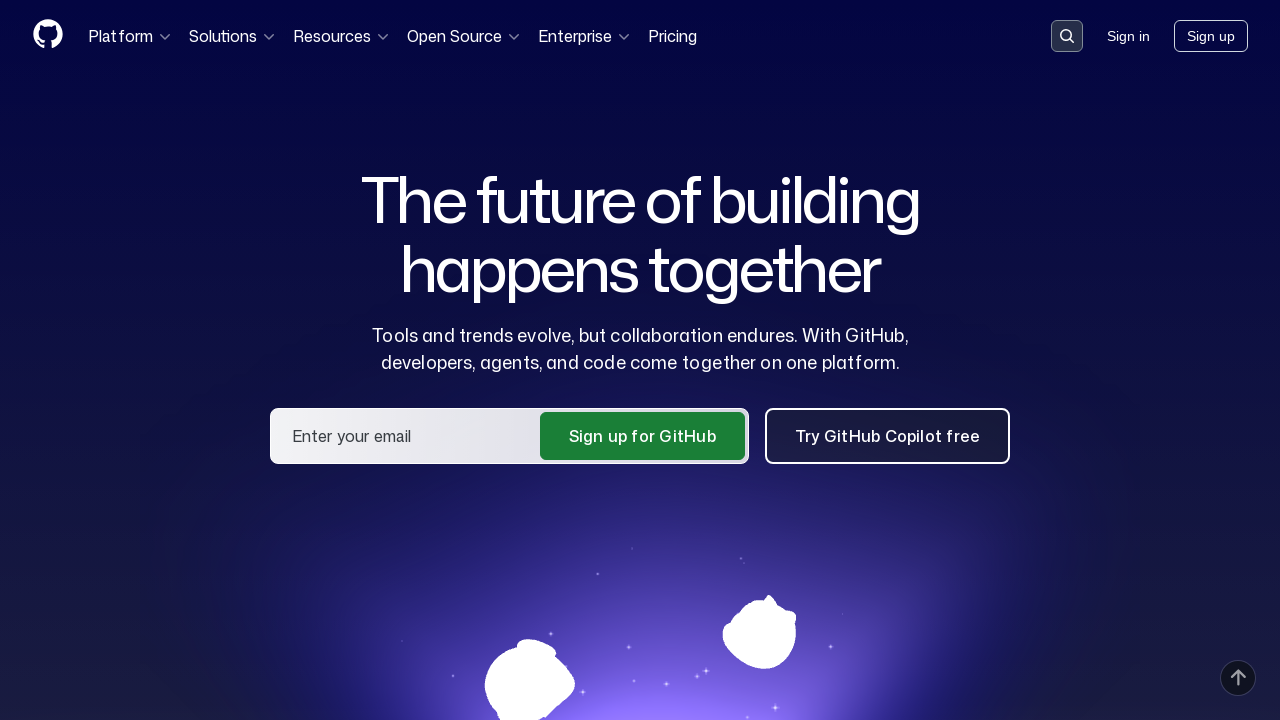

Navigated to GitHub homepage
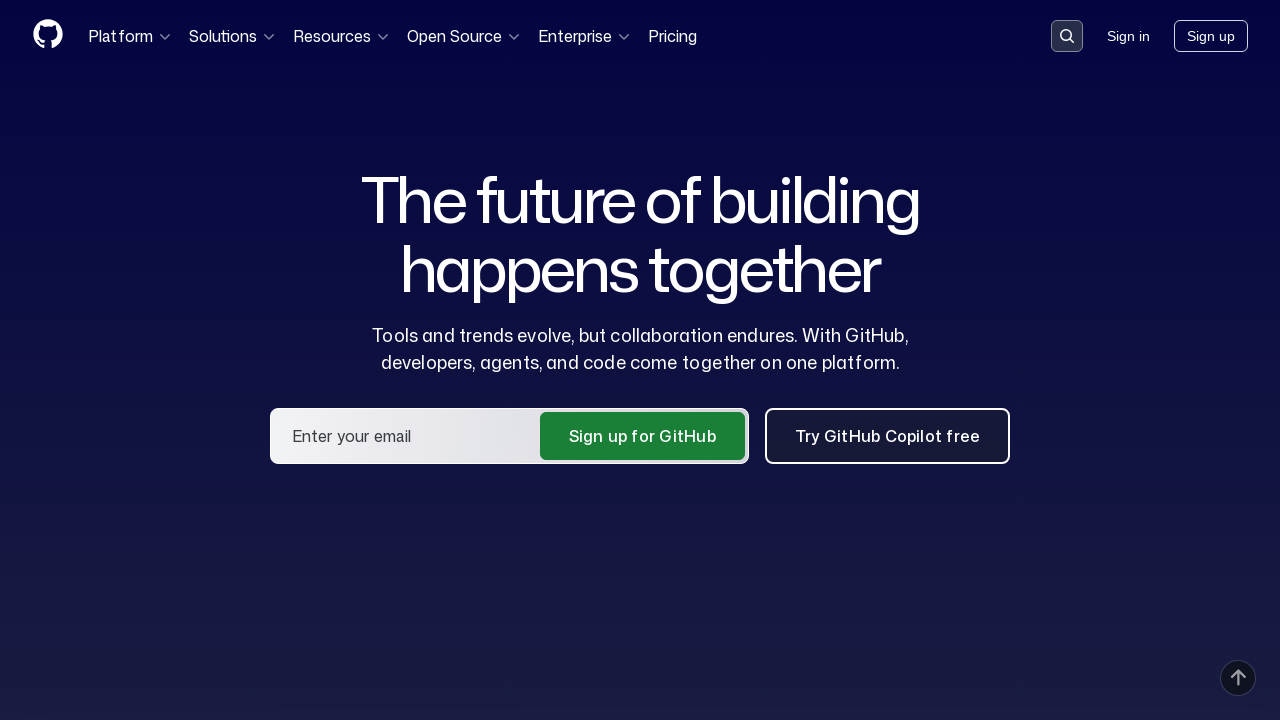

Page fully loaded (domcontentloaded)
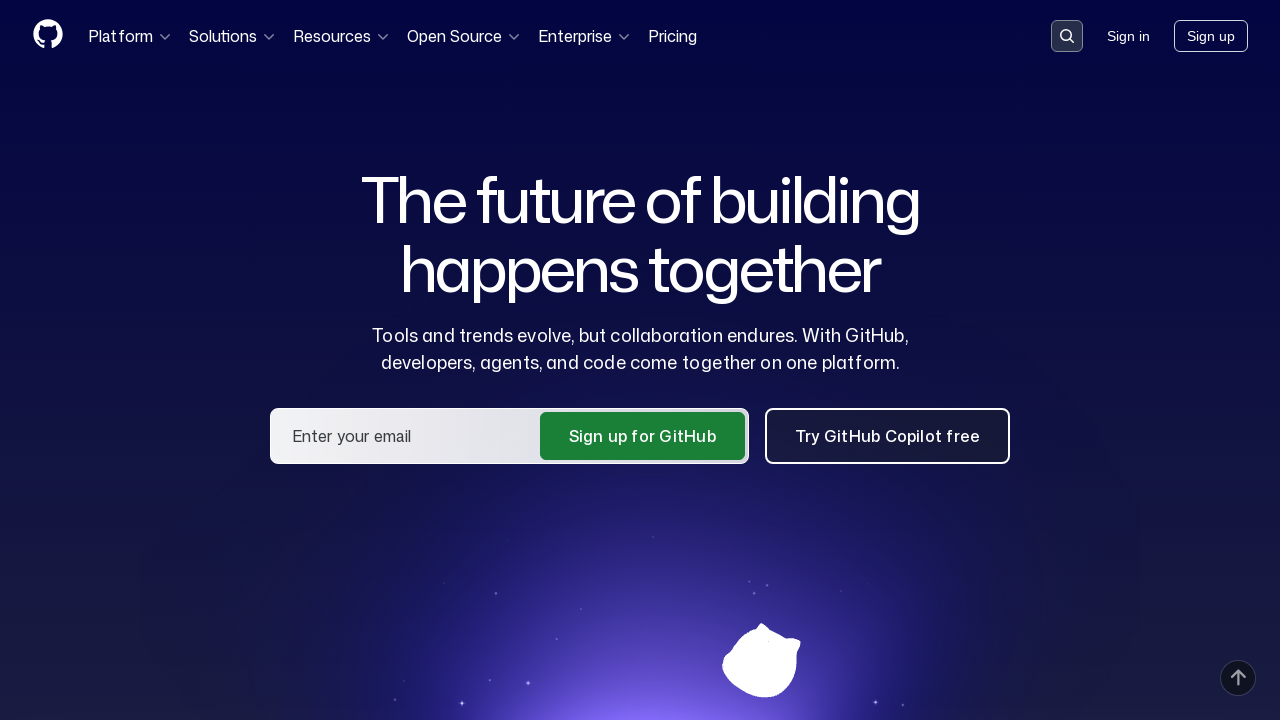

Verified page title contains 'GitHub'
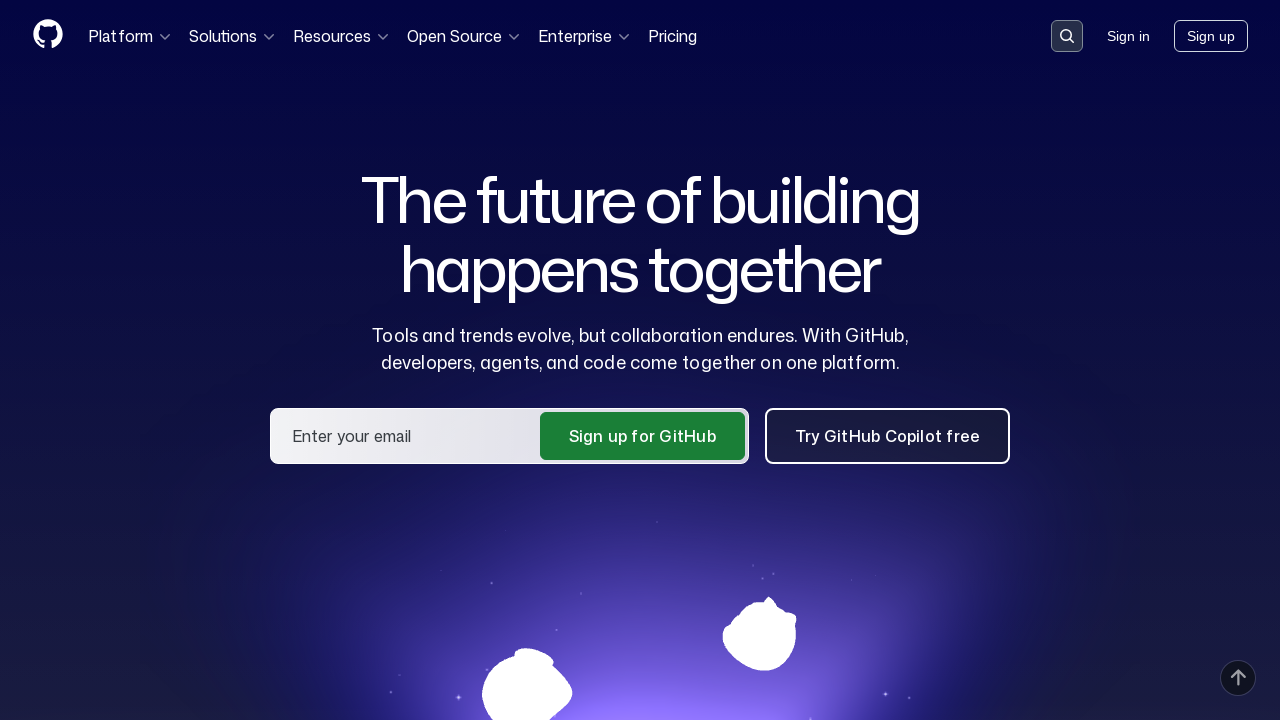

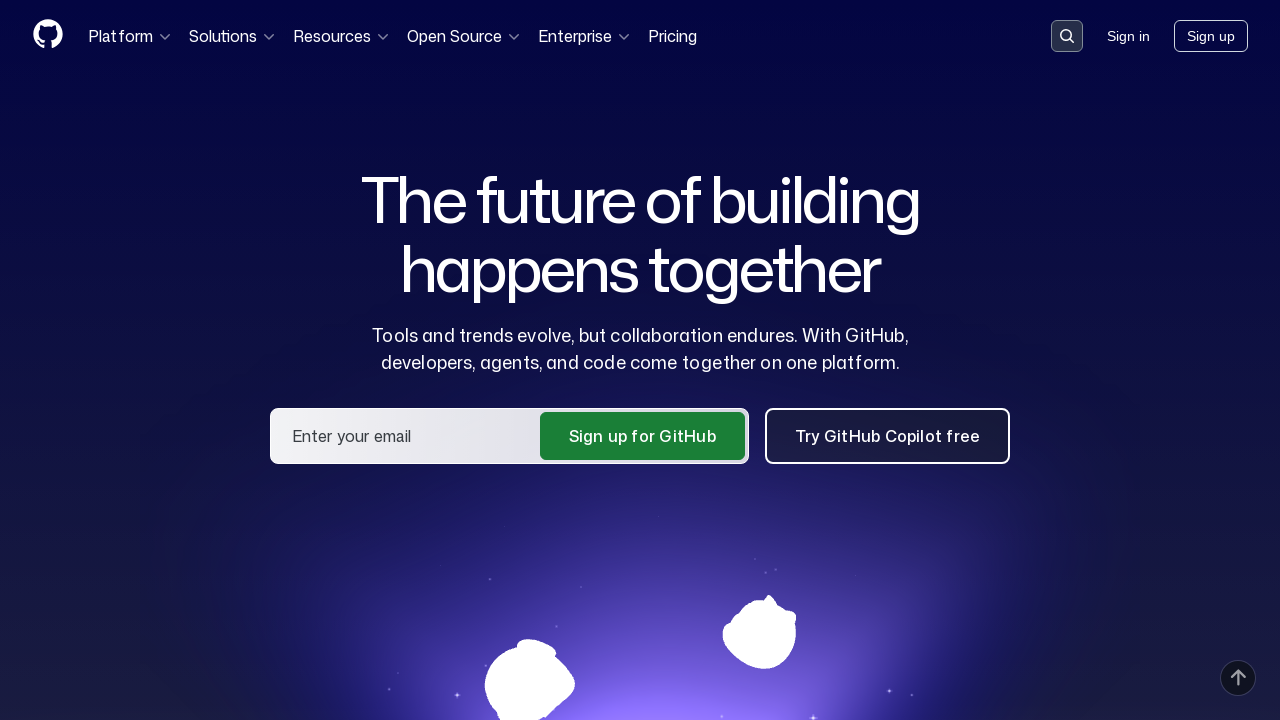